Navigates from home page to Elements page, then to Check Box page and verifies the page loaded correctly

Starting URL: https://demoqa.com

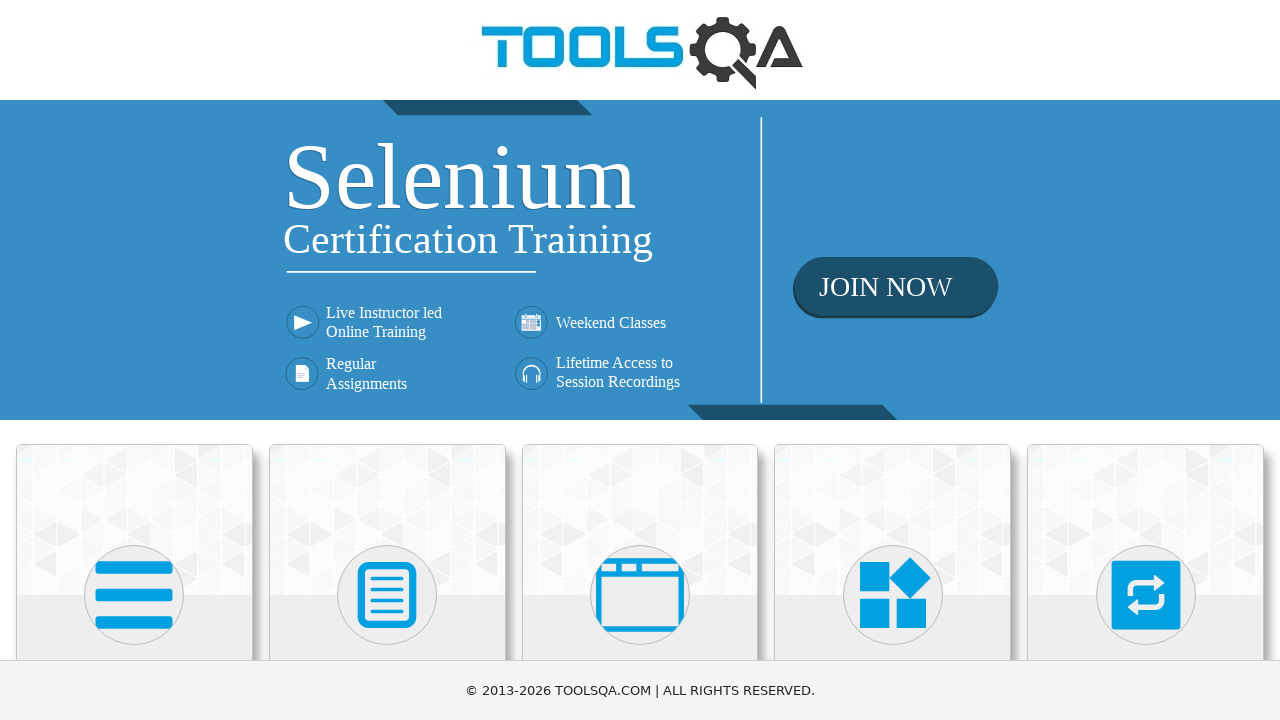

Clicked on Elements card on home page at (134, 360) on text=Elements
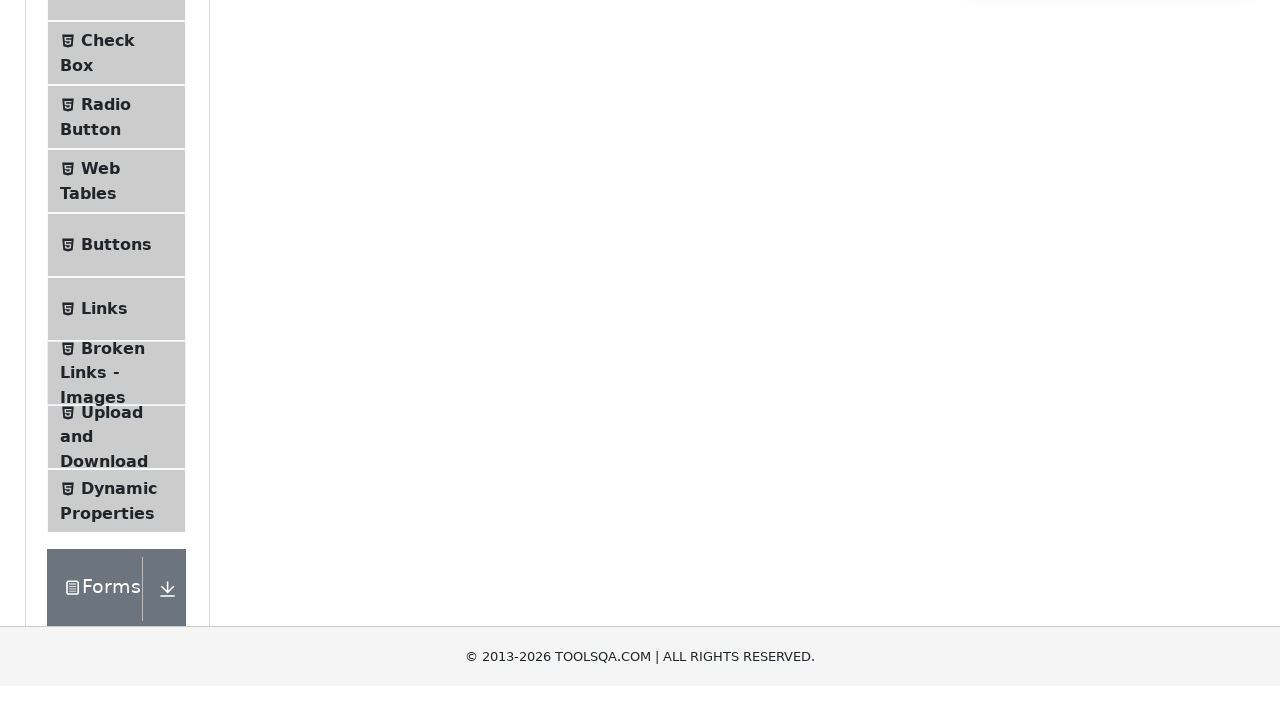

Clicked on Check Box menu item at (108, 312) on text=Check Box
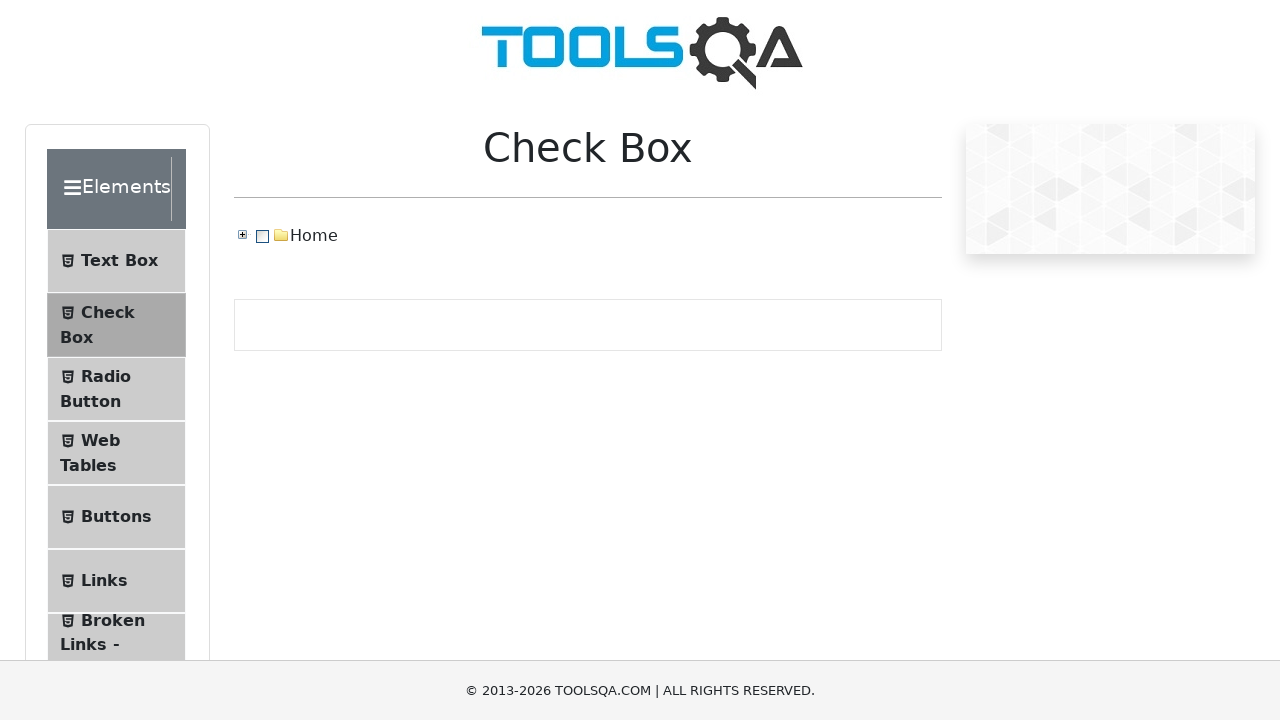

Check Box page loaded and verified
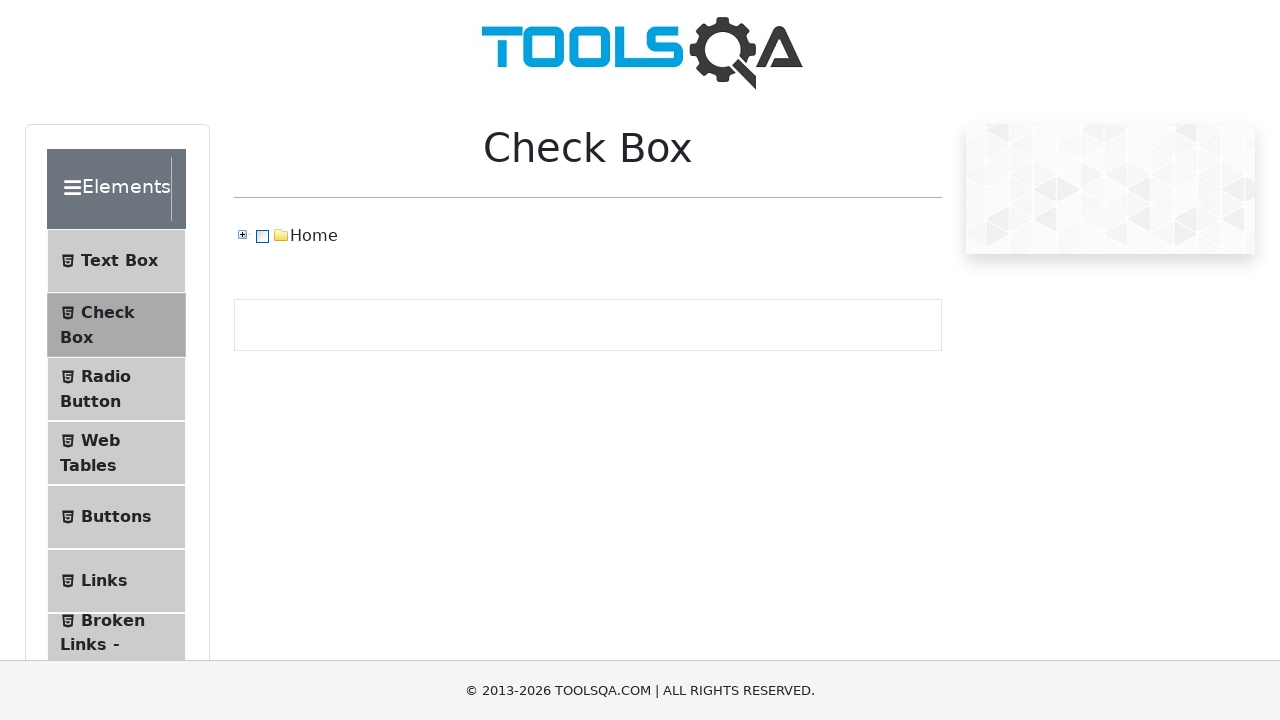

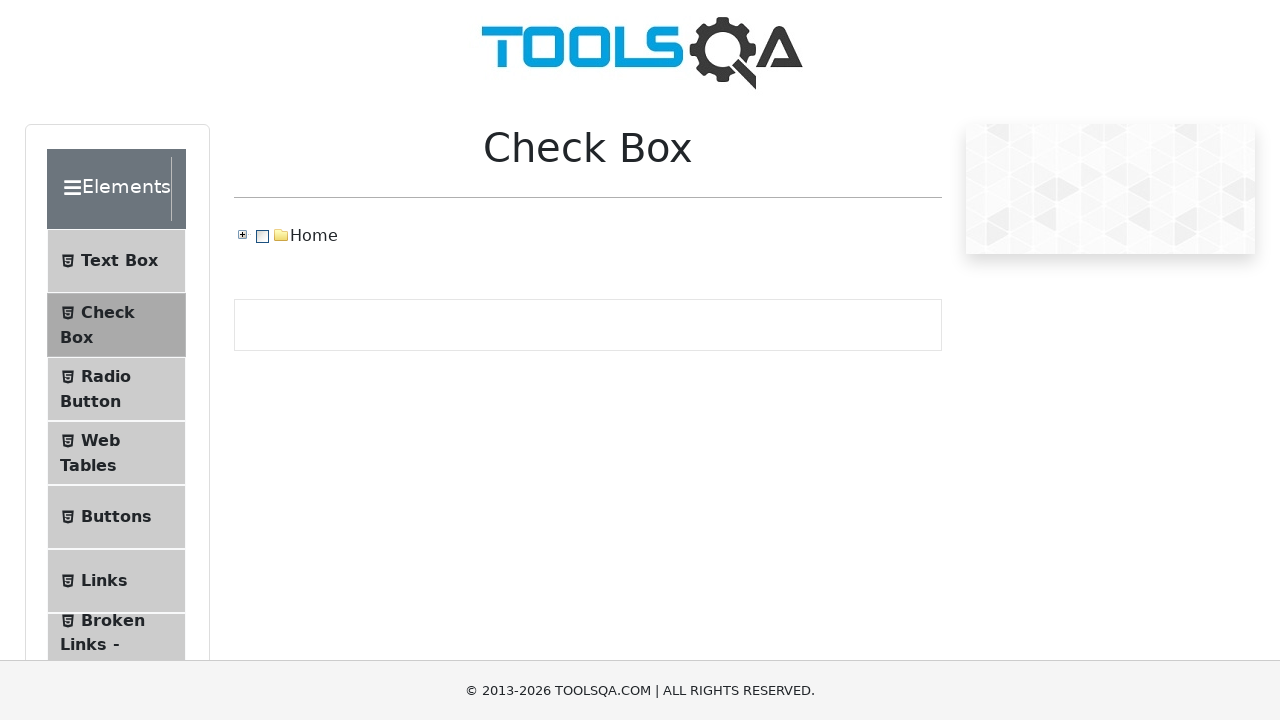